Tests clicking JS Prompt button via JavaScript click and dismissing it

Starting URL: https://the-internet.herokuapp.com/javascript_alerts

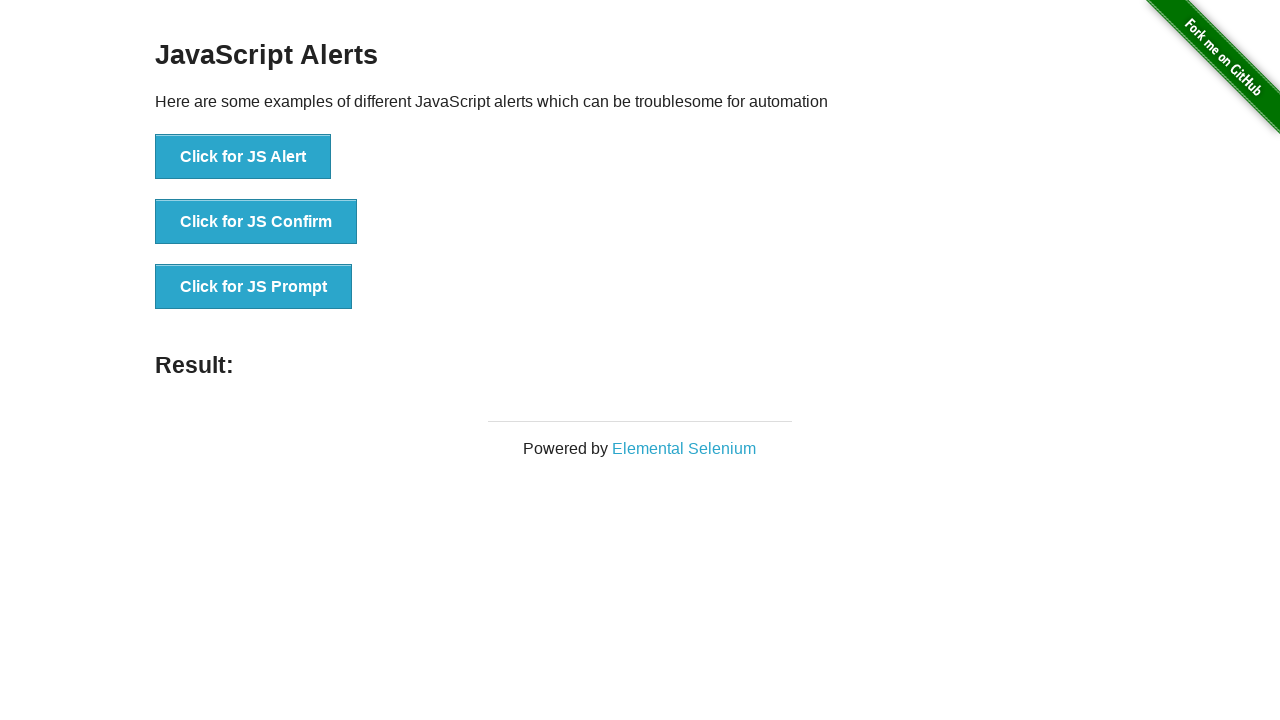

Set up dialog handler to dismiss prompts
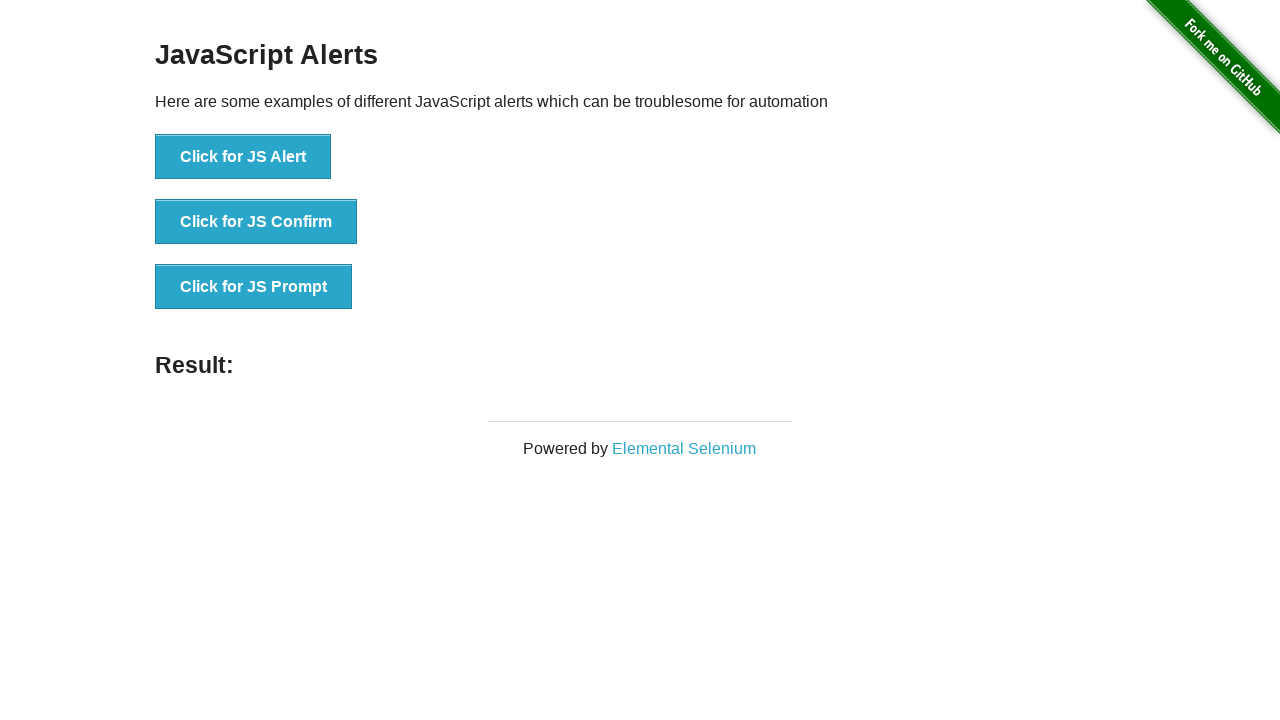

Clicked JS Prompt button via JavaScript
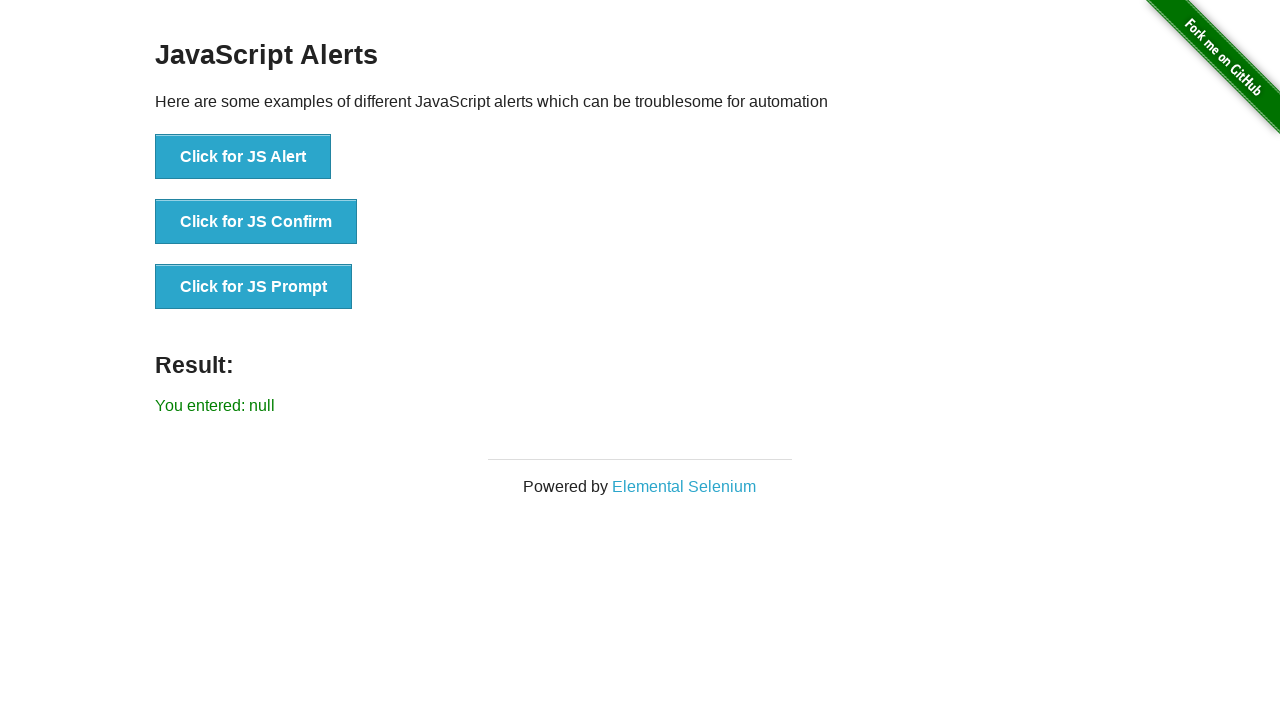

Verified prompt was dismissed with null result
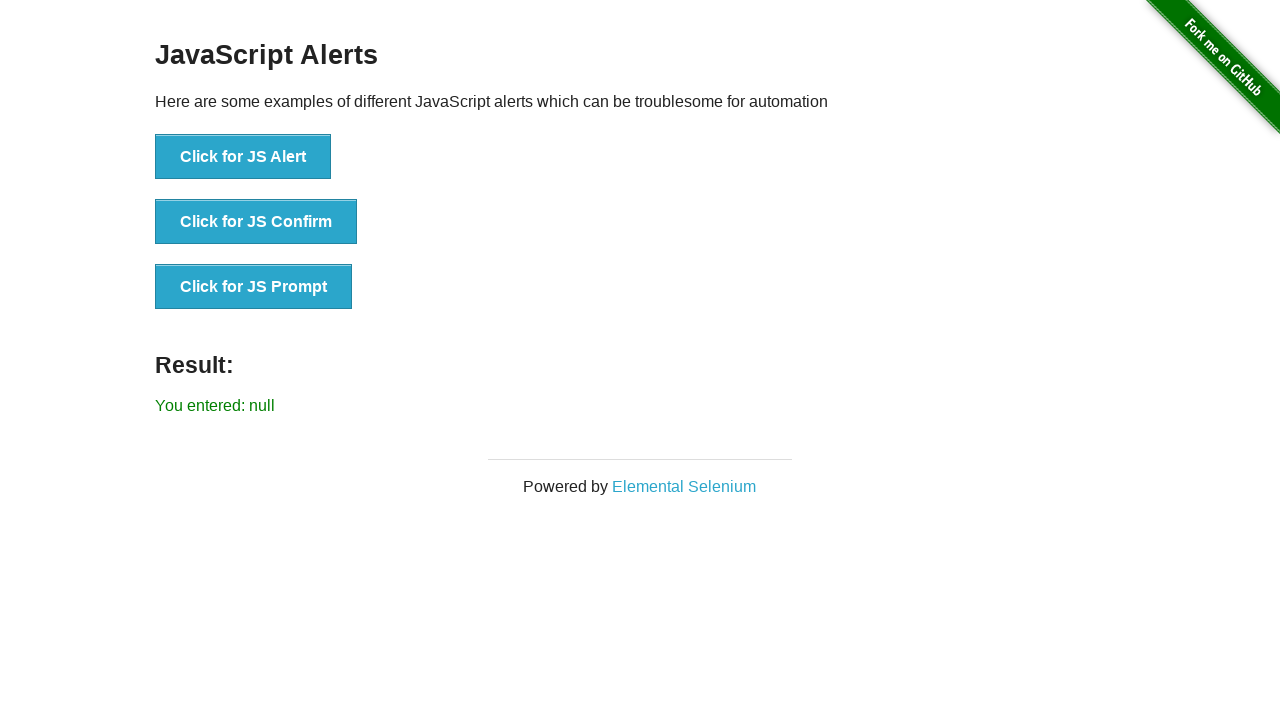

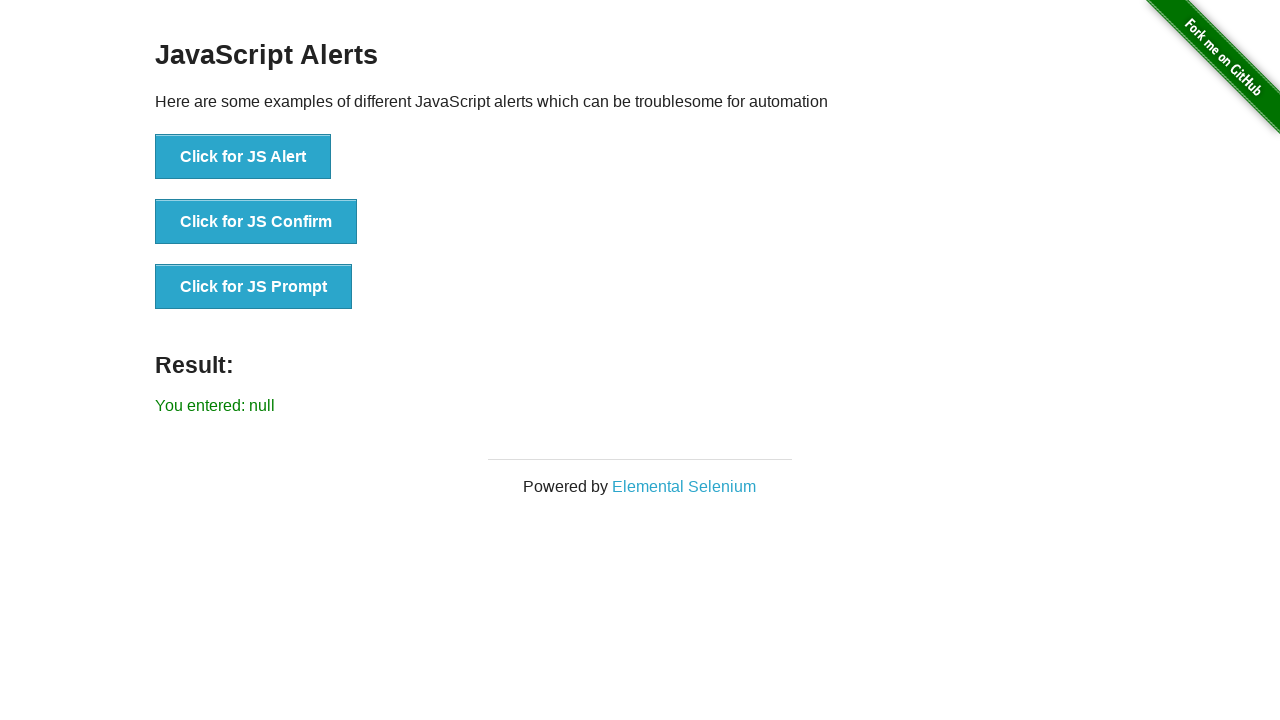